Tests browser window handling by clicking a link that opens a new window, switching between windows, verifying content in each window, and switching back multiple times.

Starting URL: https://the-internet.herokuapp.com/windows

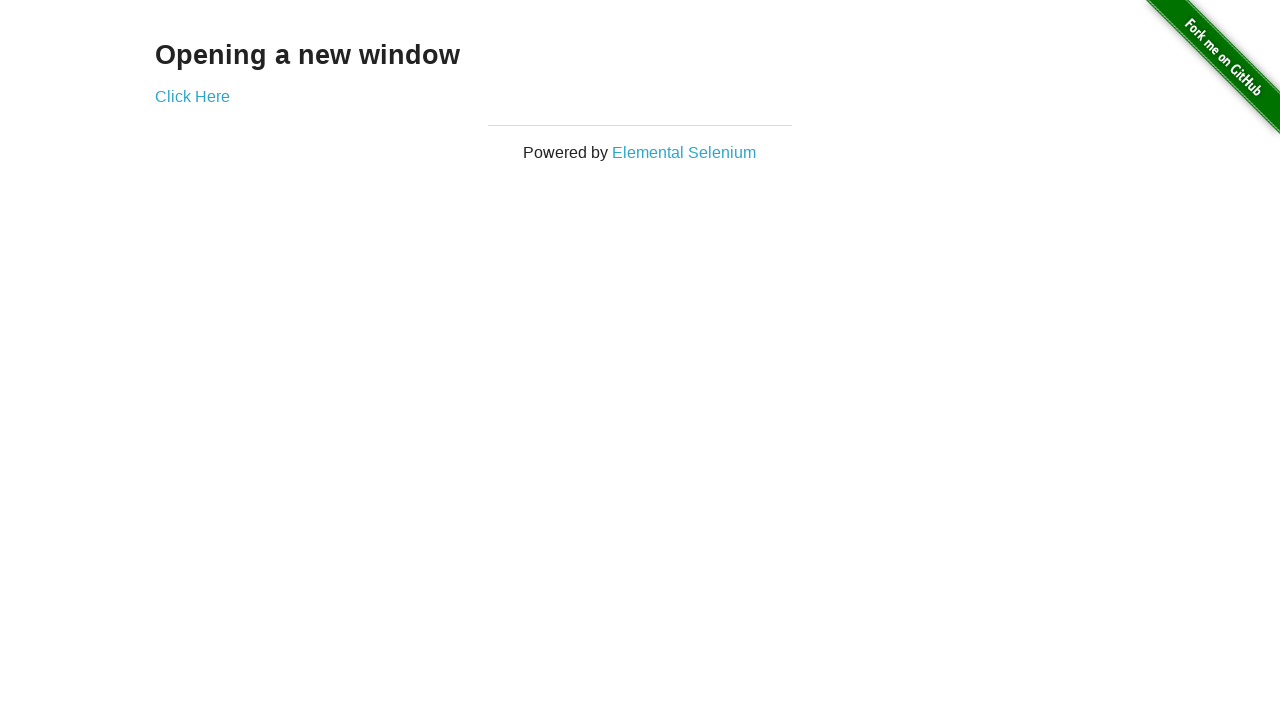

Retrieved heading text from first window
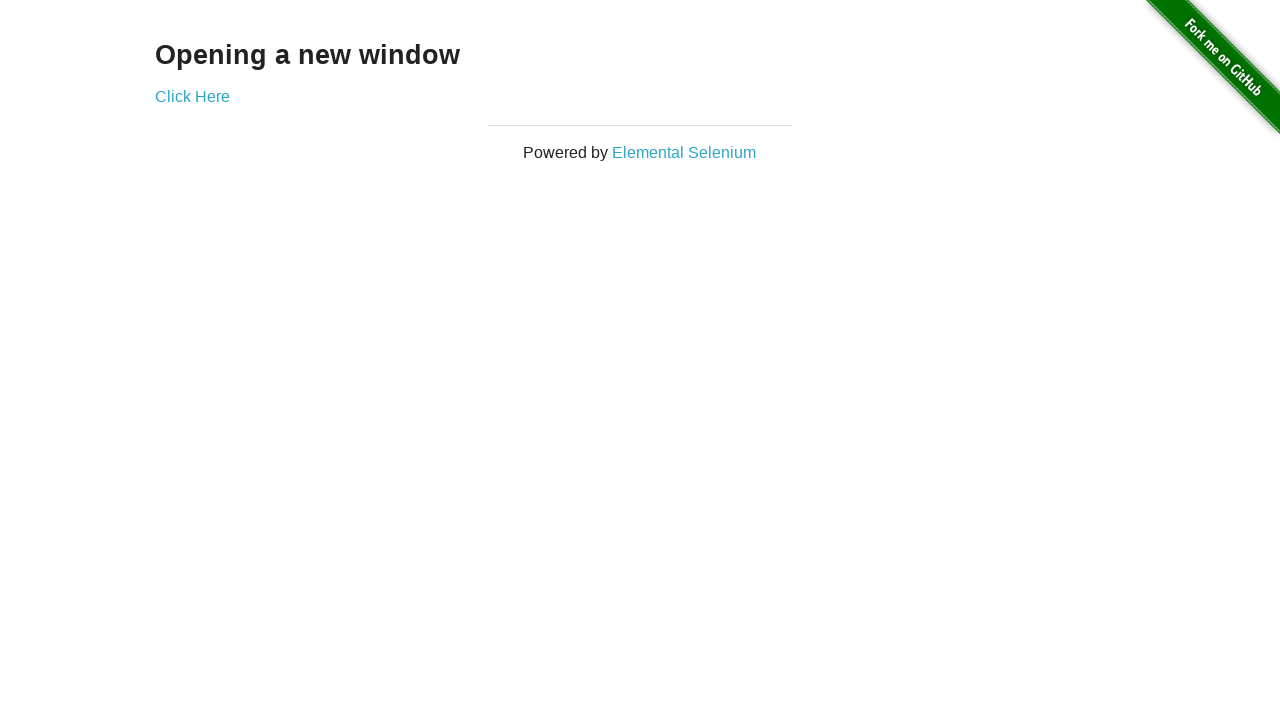

Verified heading text is 'Opening a new window'
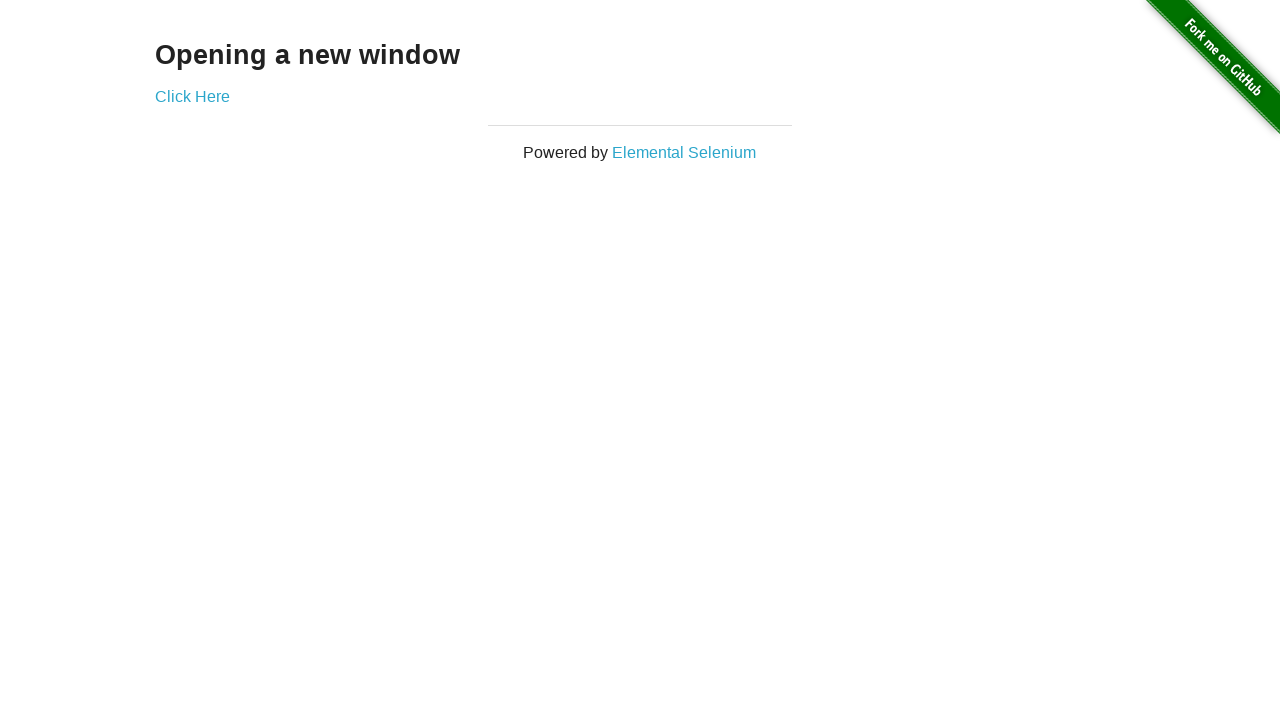

Verified page title is 'The Internet'
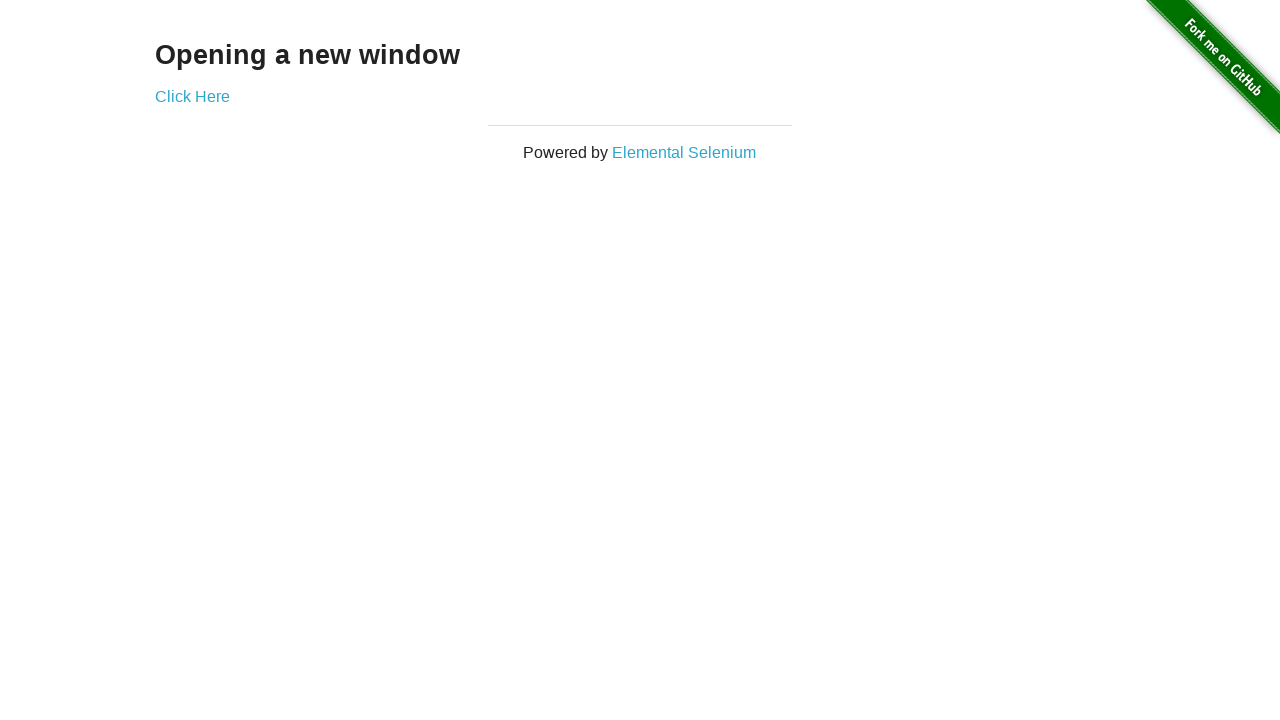

Stored reference to original page
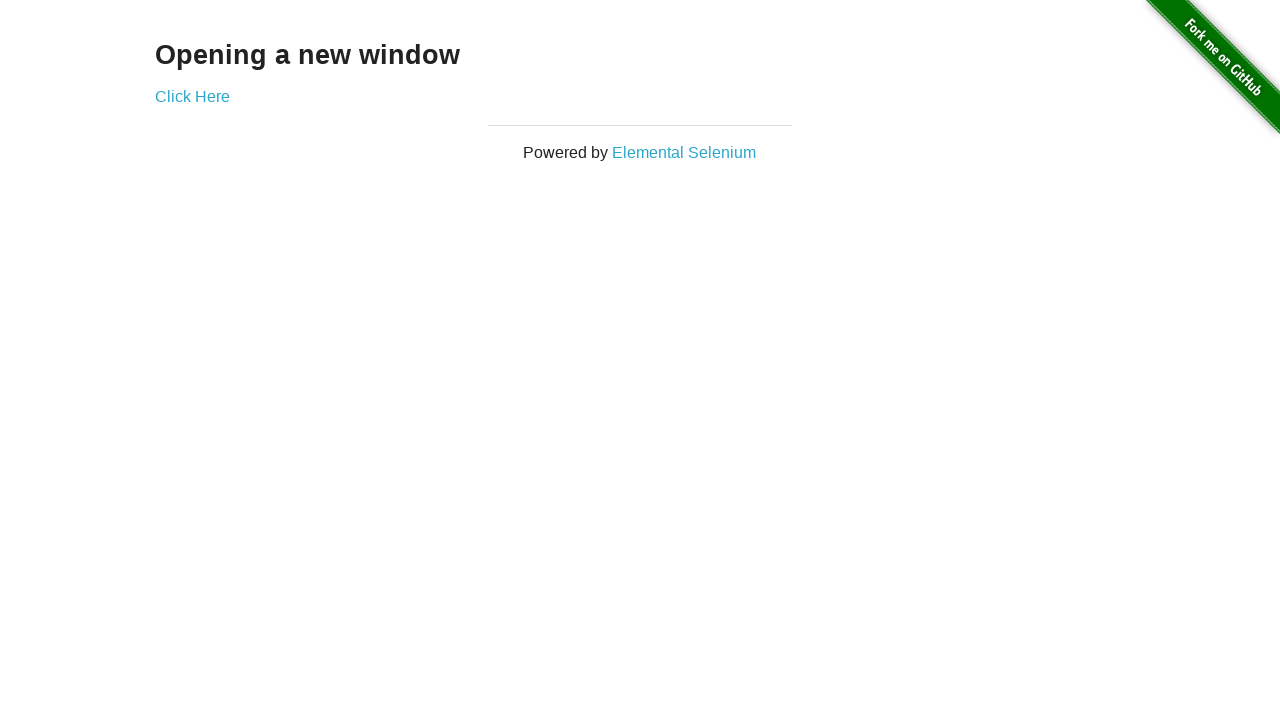

Clicked 'Click Here' link to open new window at (192, 96) on text=Click Here
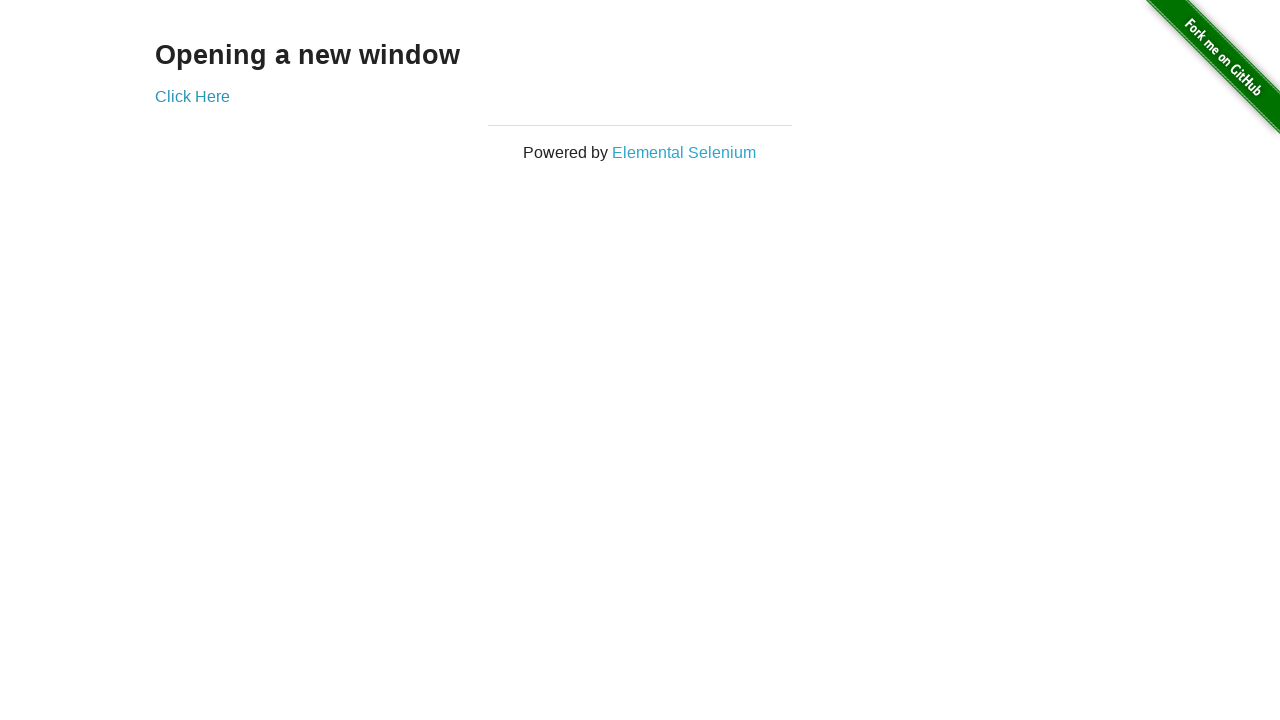

Obtained new window reference
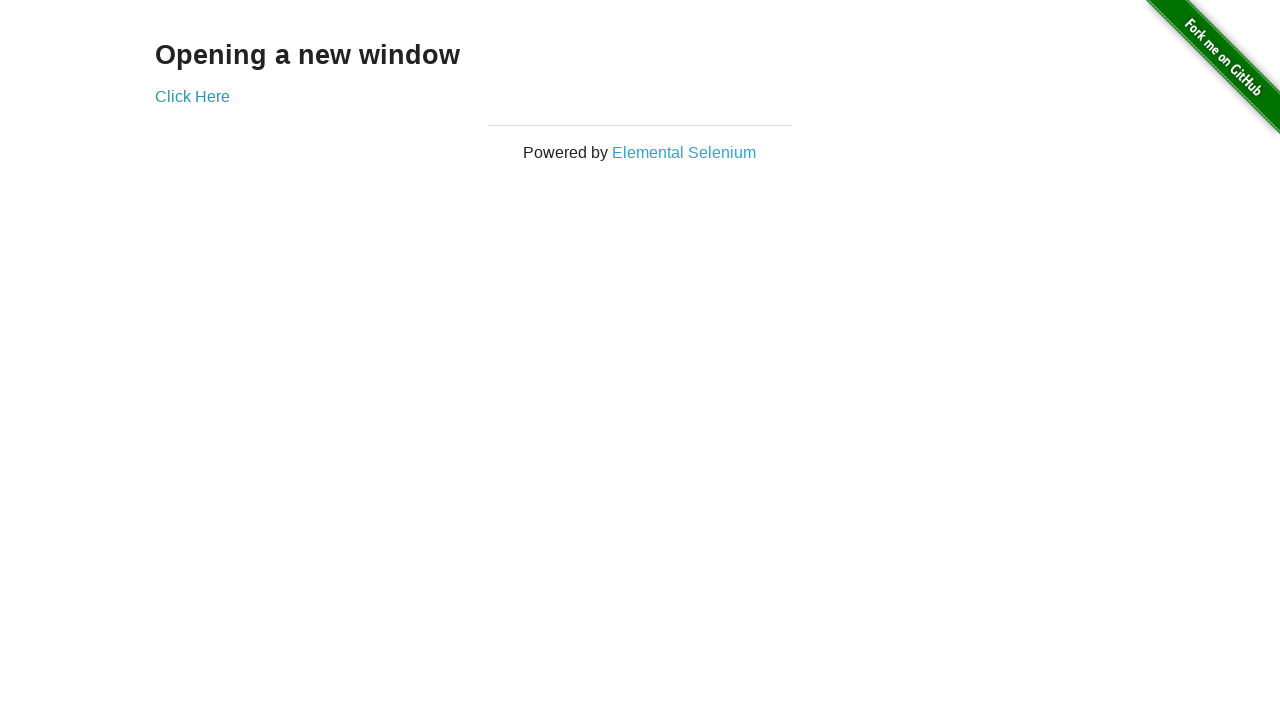

New window loaded completely
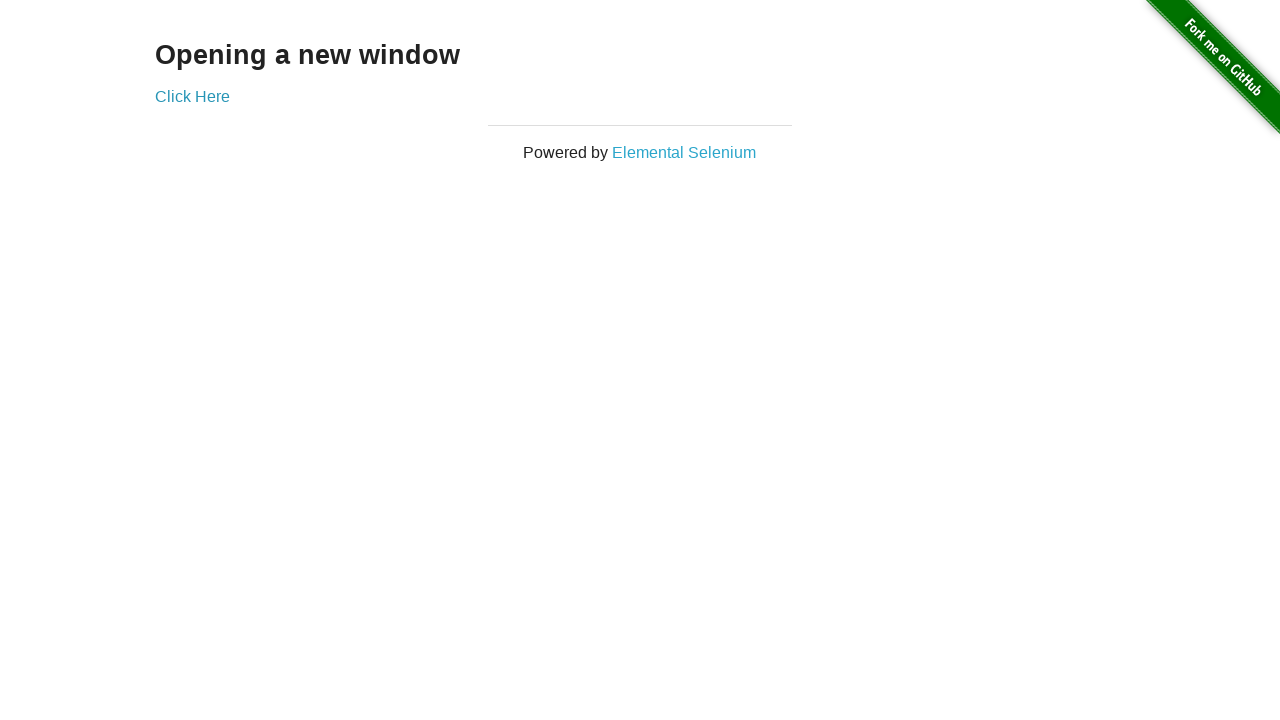

Verified original window still has title 'The Internet'
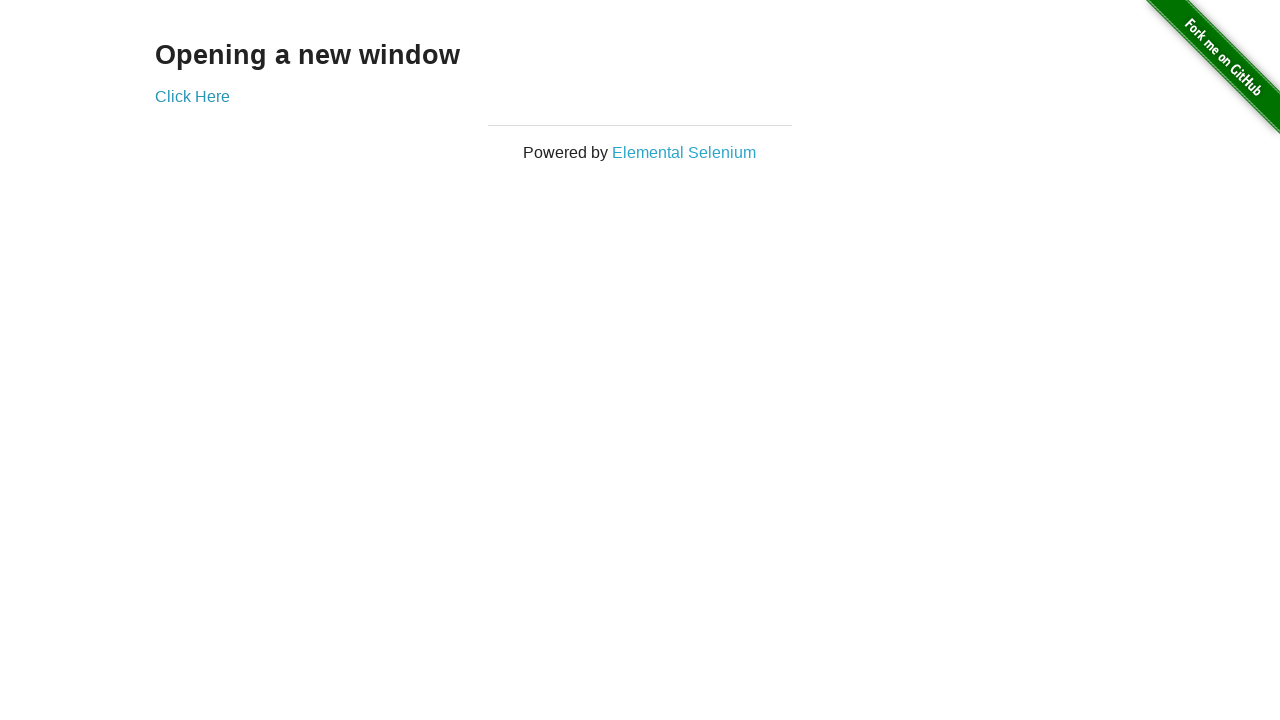

Retrieved heading text from new window
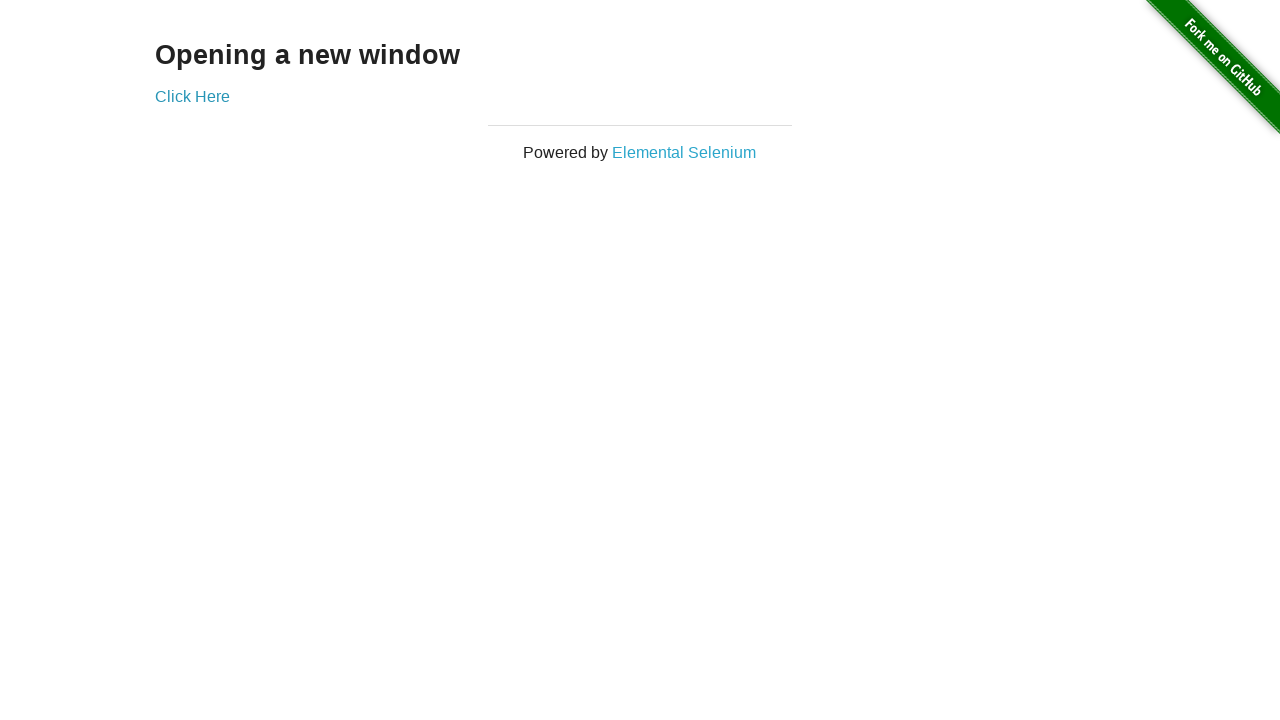

Verified new window heading is 'New Window'
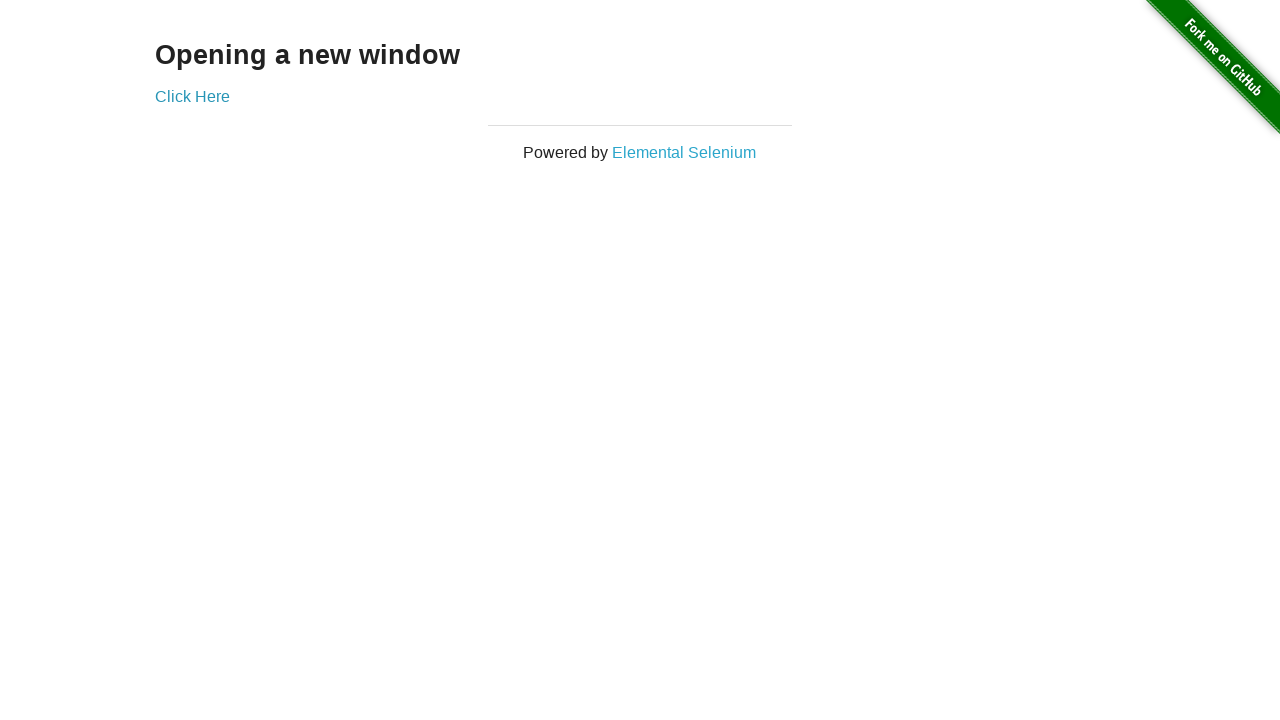

Switched back to original window
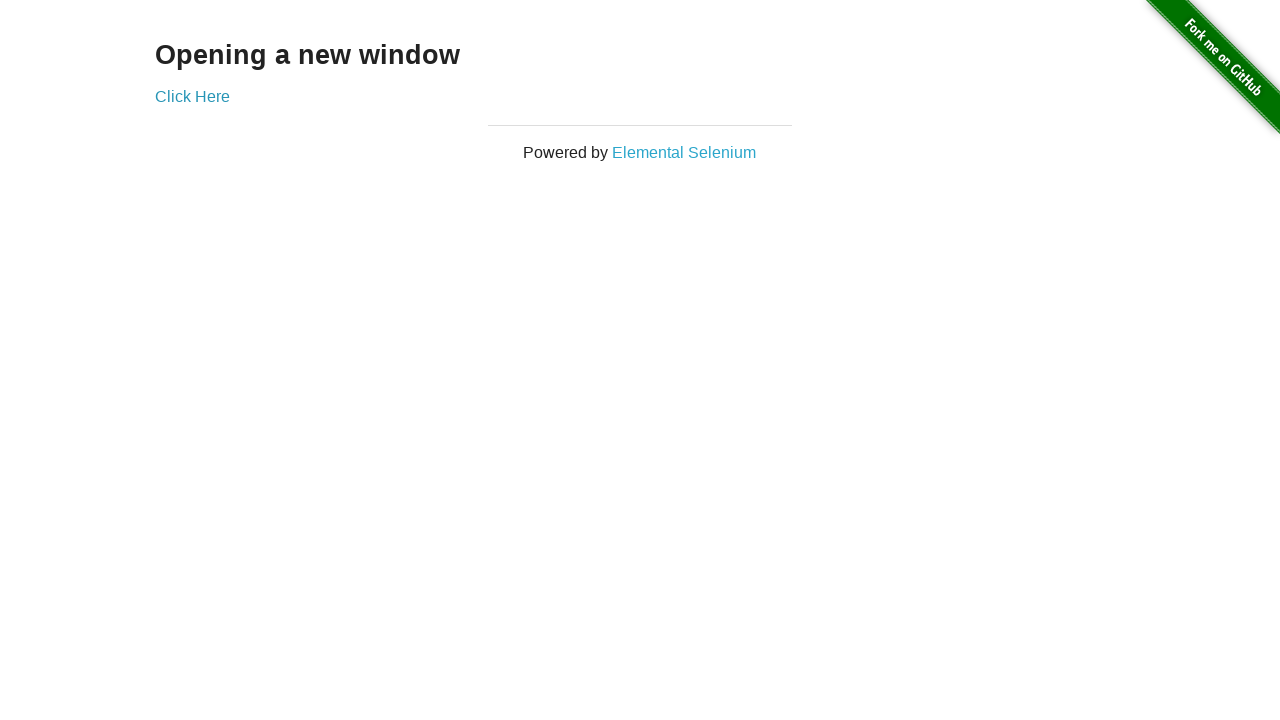

Verified original window title is 'The Internet'
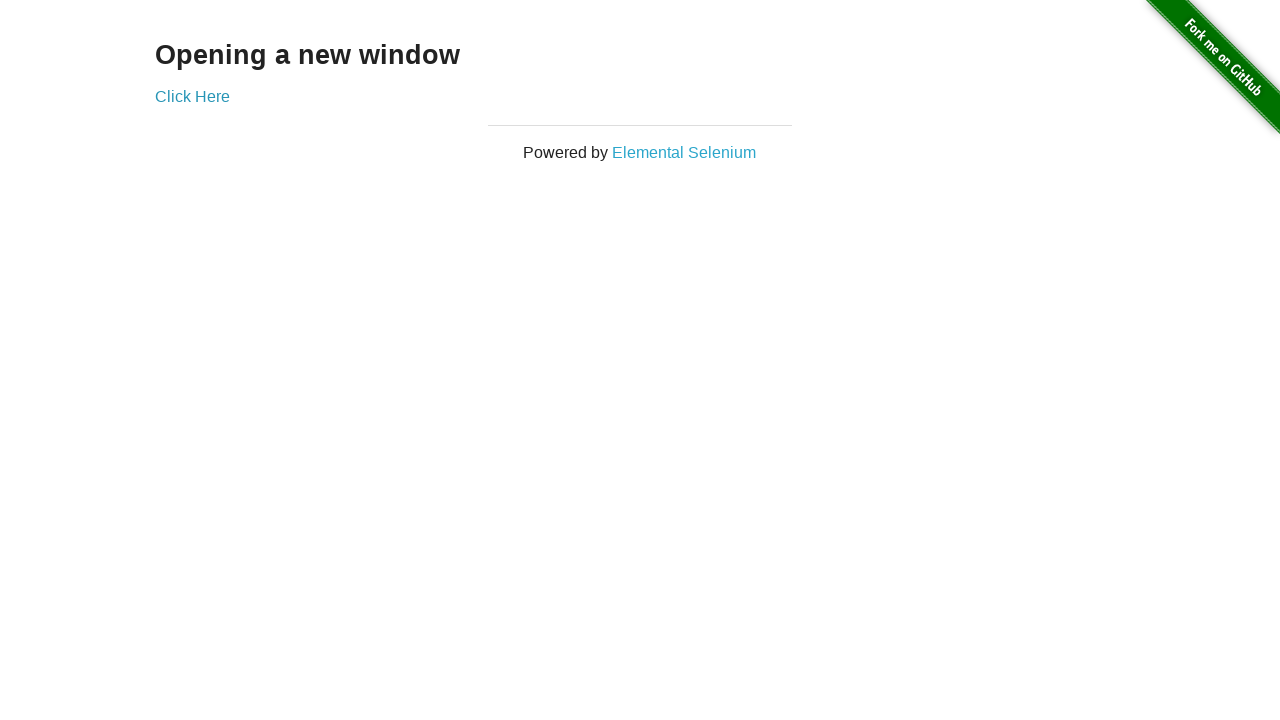

Switched to new window
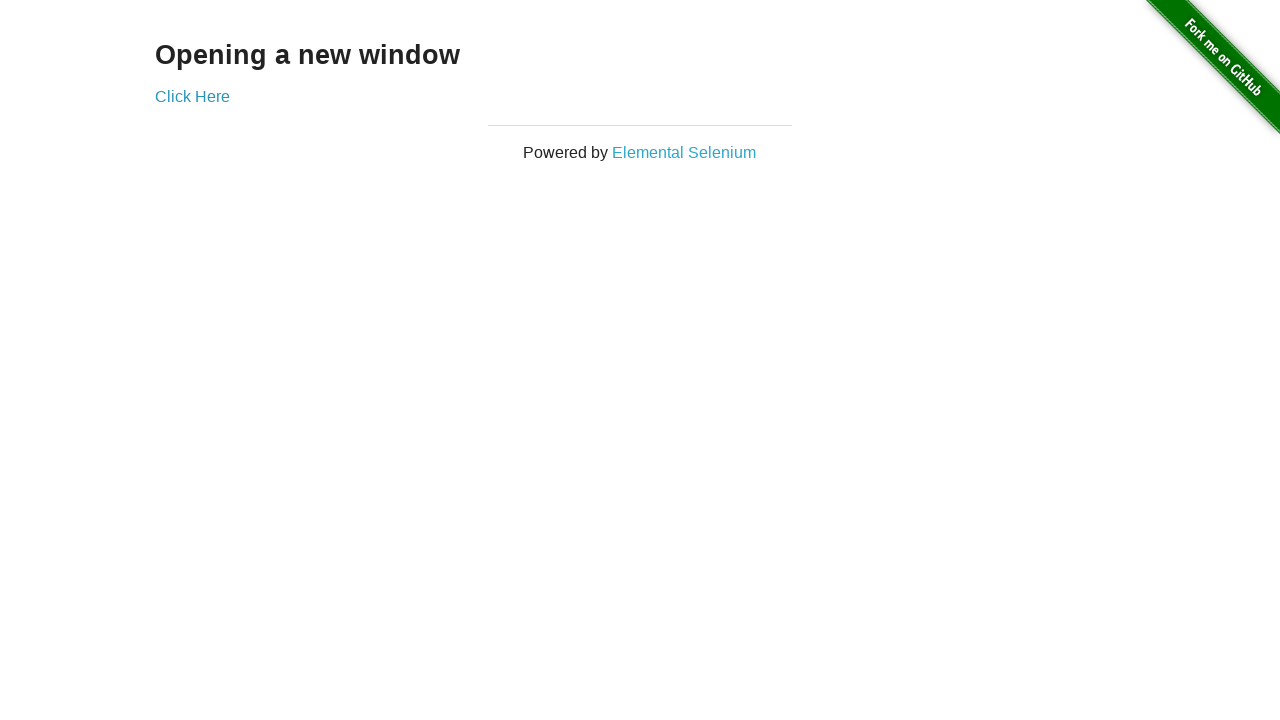

Switched back to original window
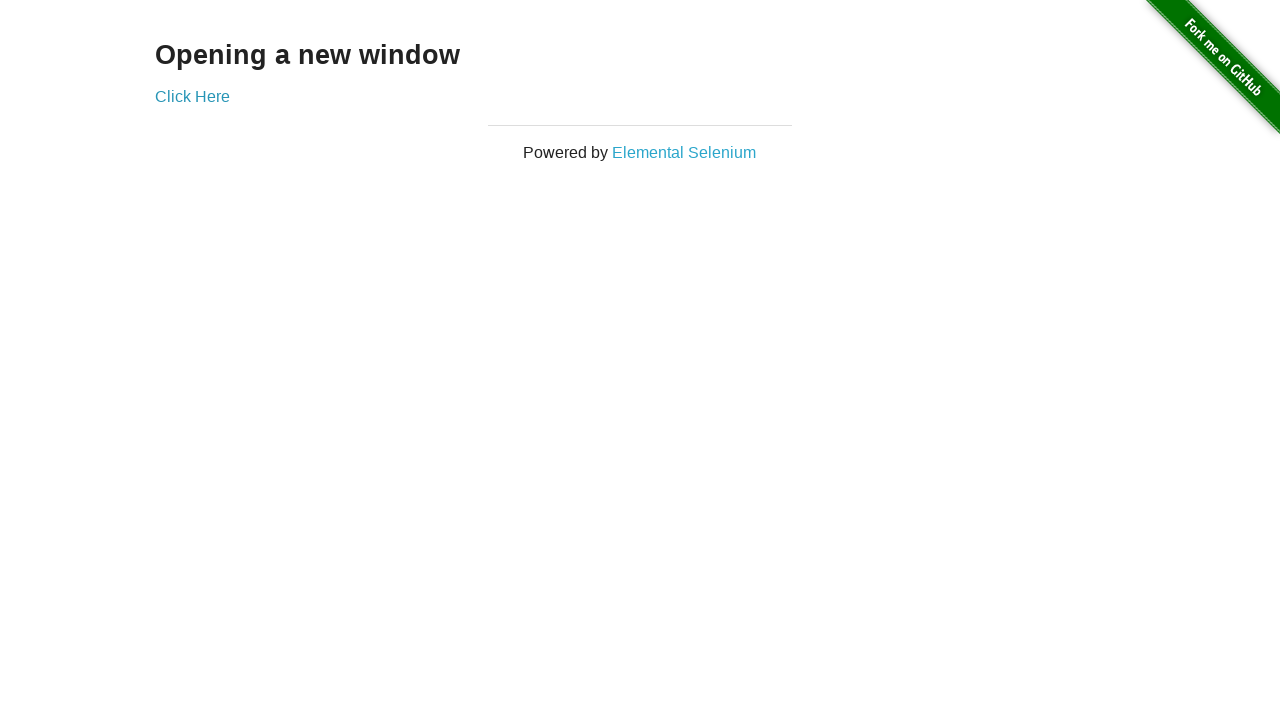

Switched to new window
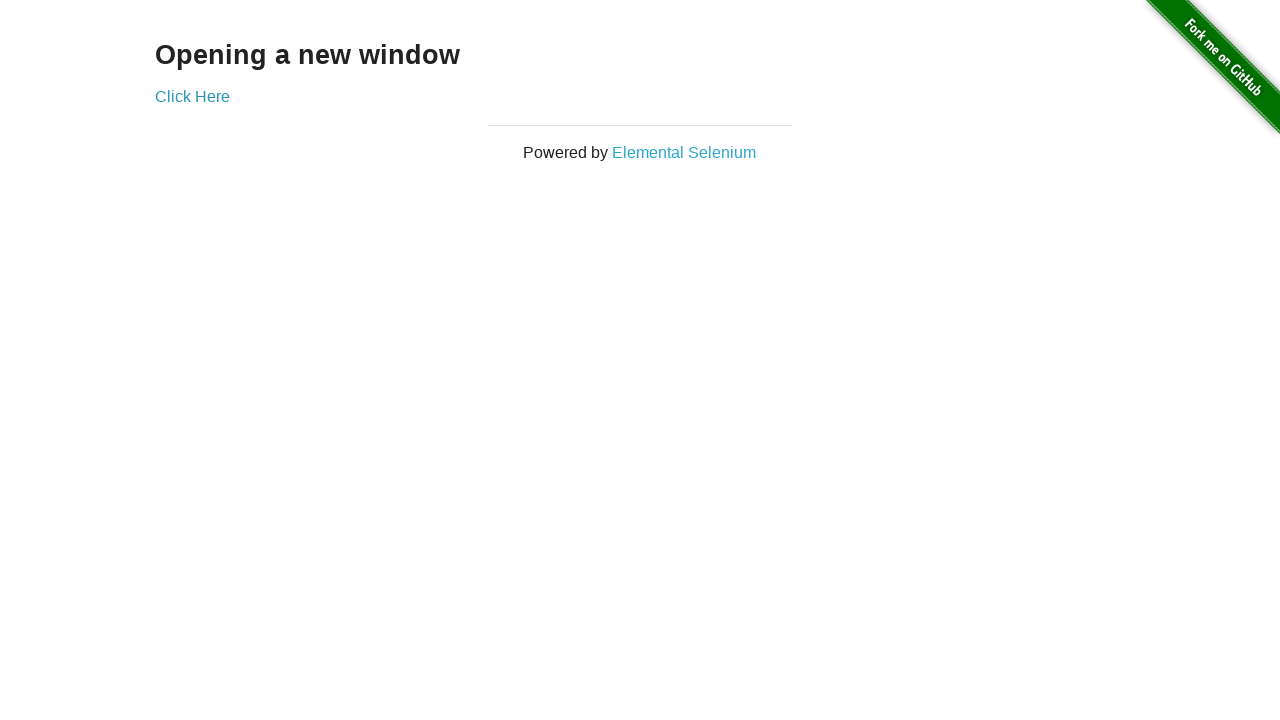

Switched back to original window
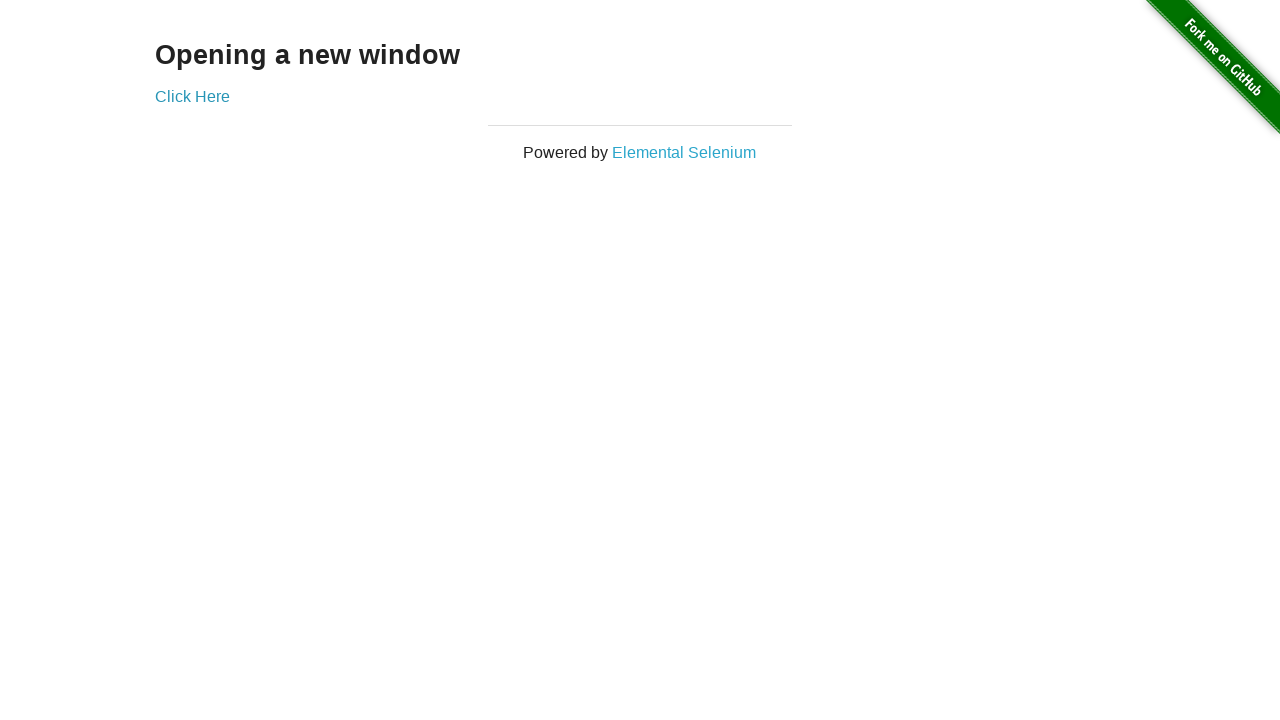

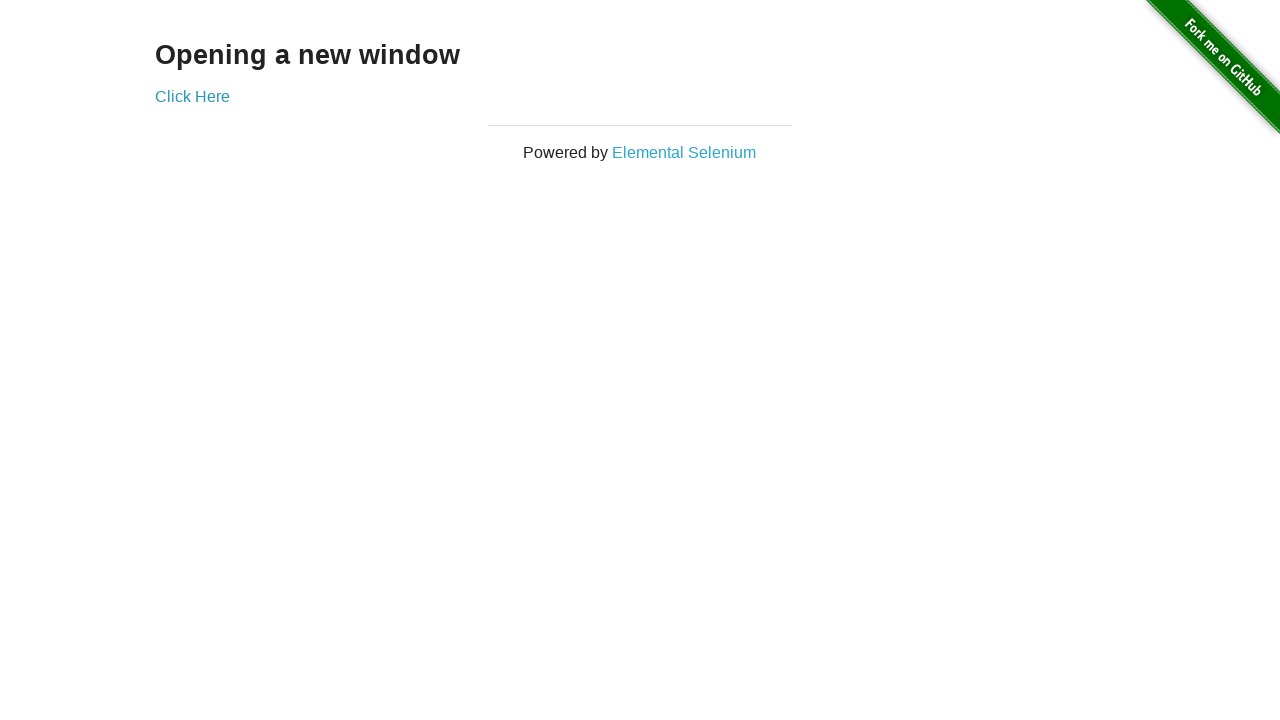